Tests various UI elements including alerts, checkboxes, and dropdown menus on the Hero testing site

Starting URL: https://the-internet.herokuapp.com

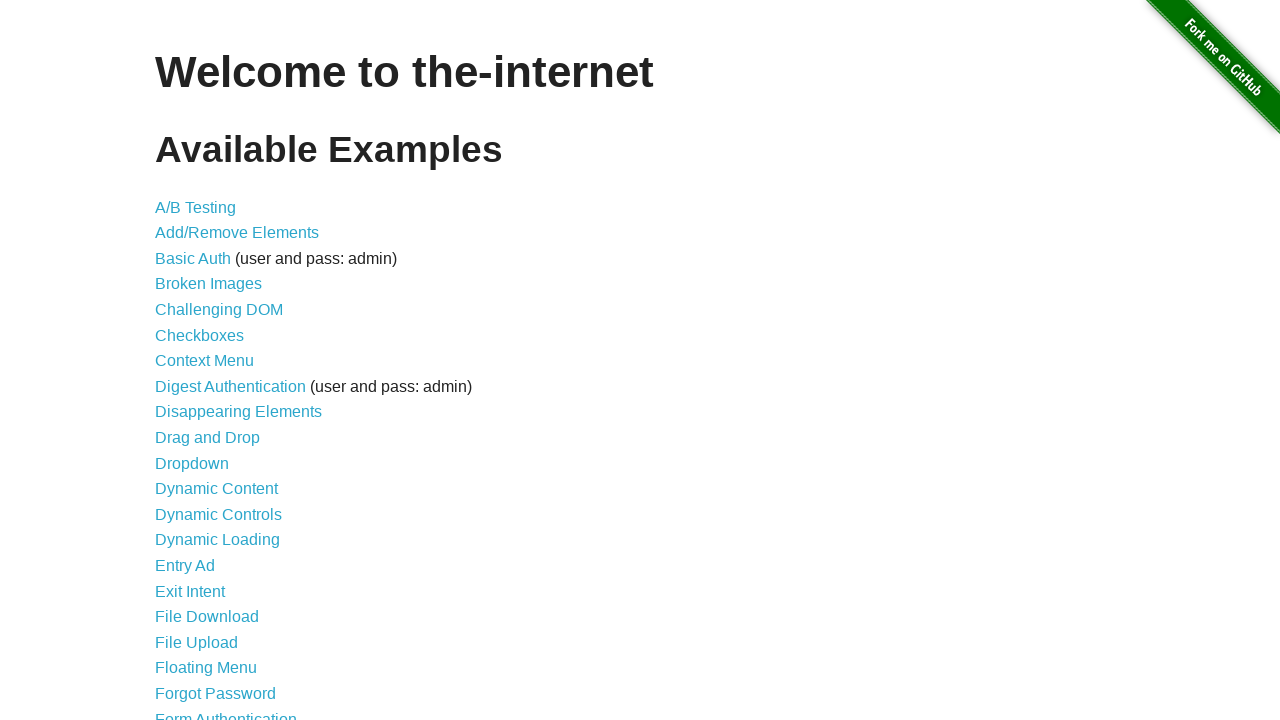

Evaluated JavaScript alert dialog
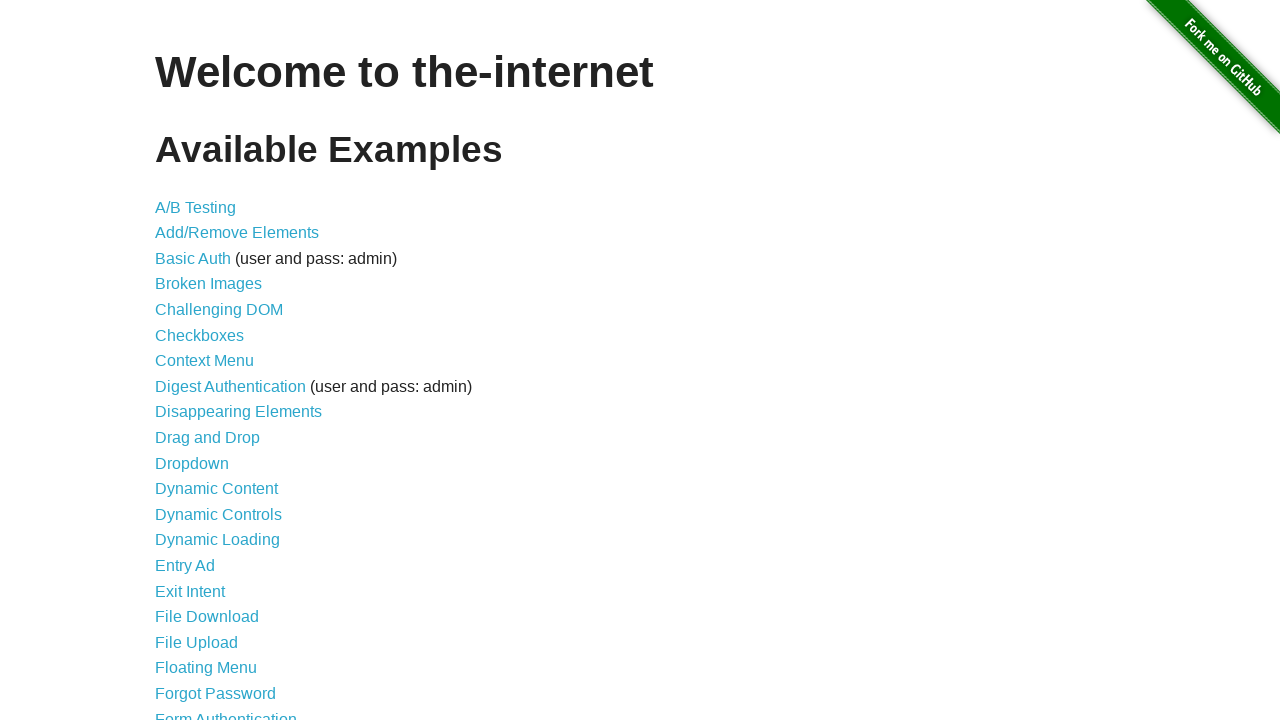

Set up dialog handler to dismiss alerts
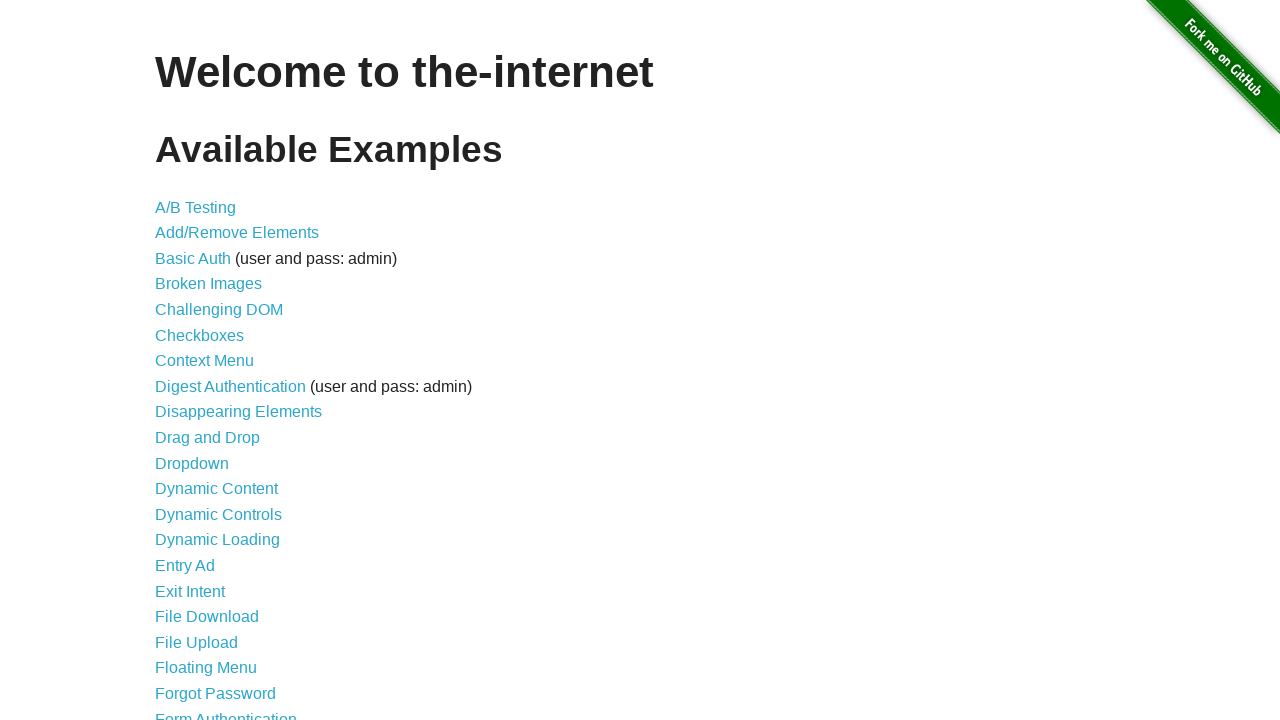

Clicked Checkboxes link to navigate to checkboxes page at (200, 335) on xpath=//a[contains(text(),'Checkboxes')]
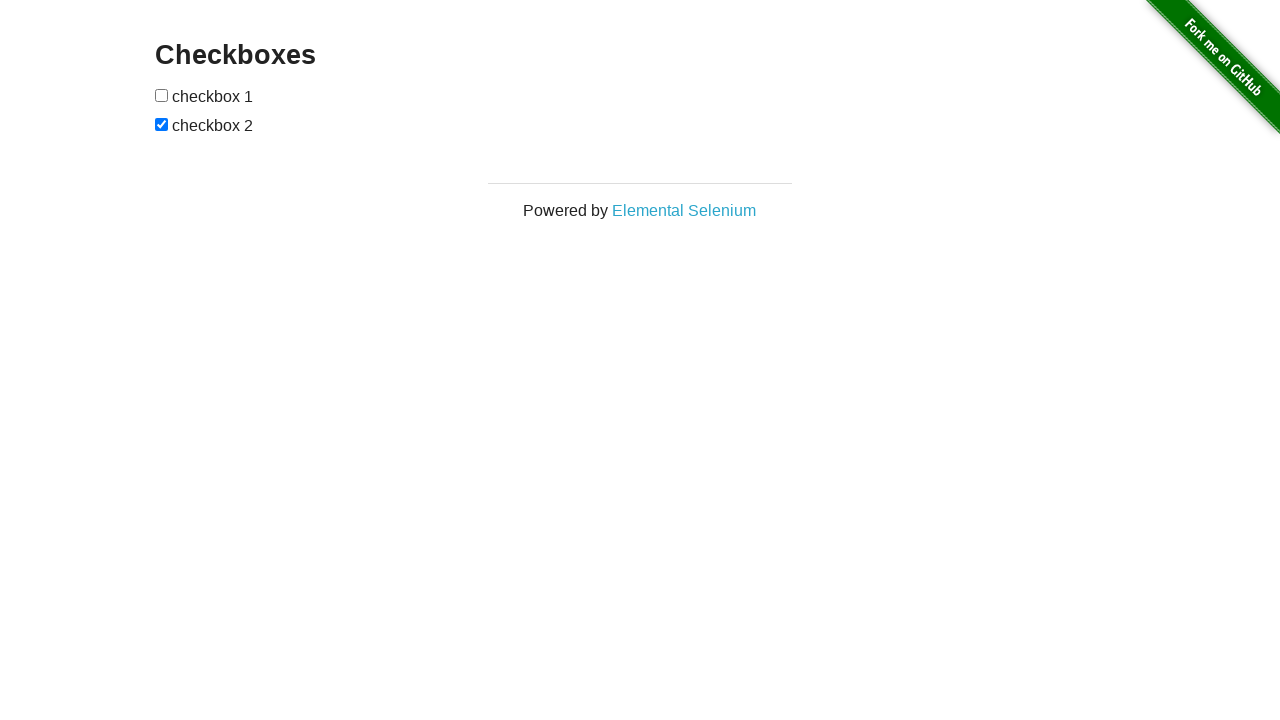

Waited for first checkbox to load
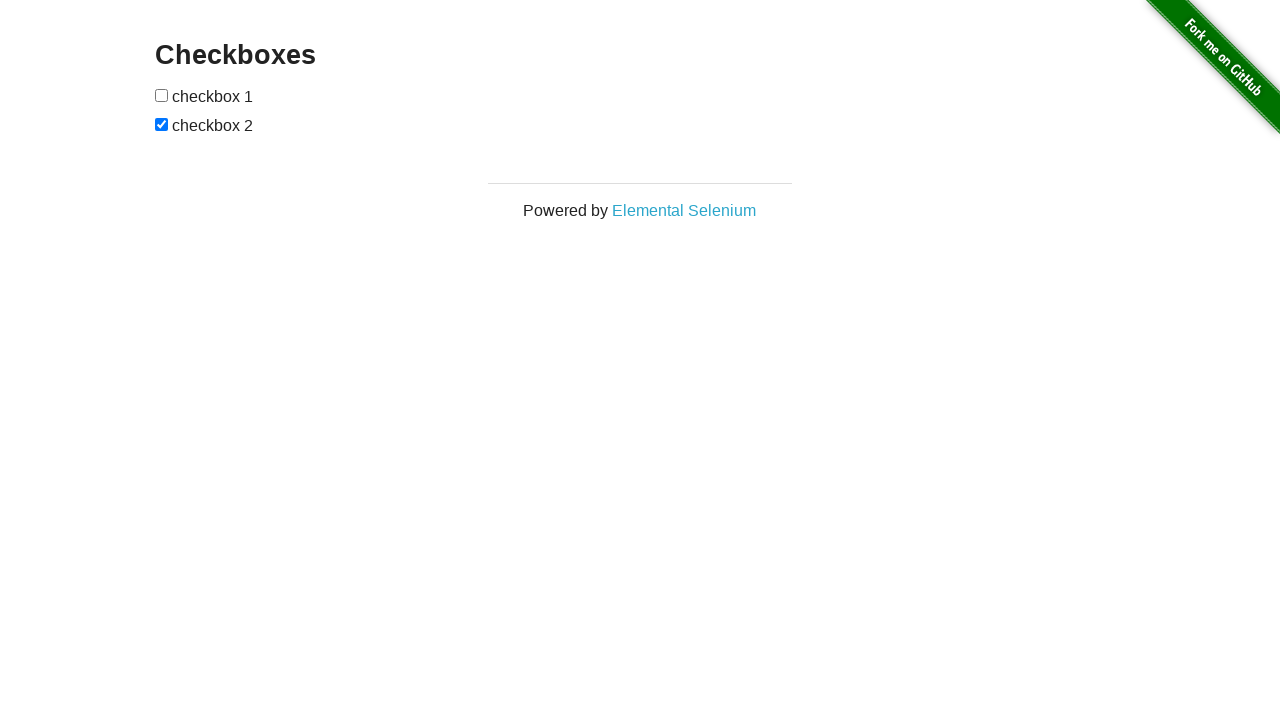

Clicked first checkbox at (162, 95) on xpath=//form[@id='checkboxes']/input[1]
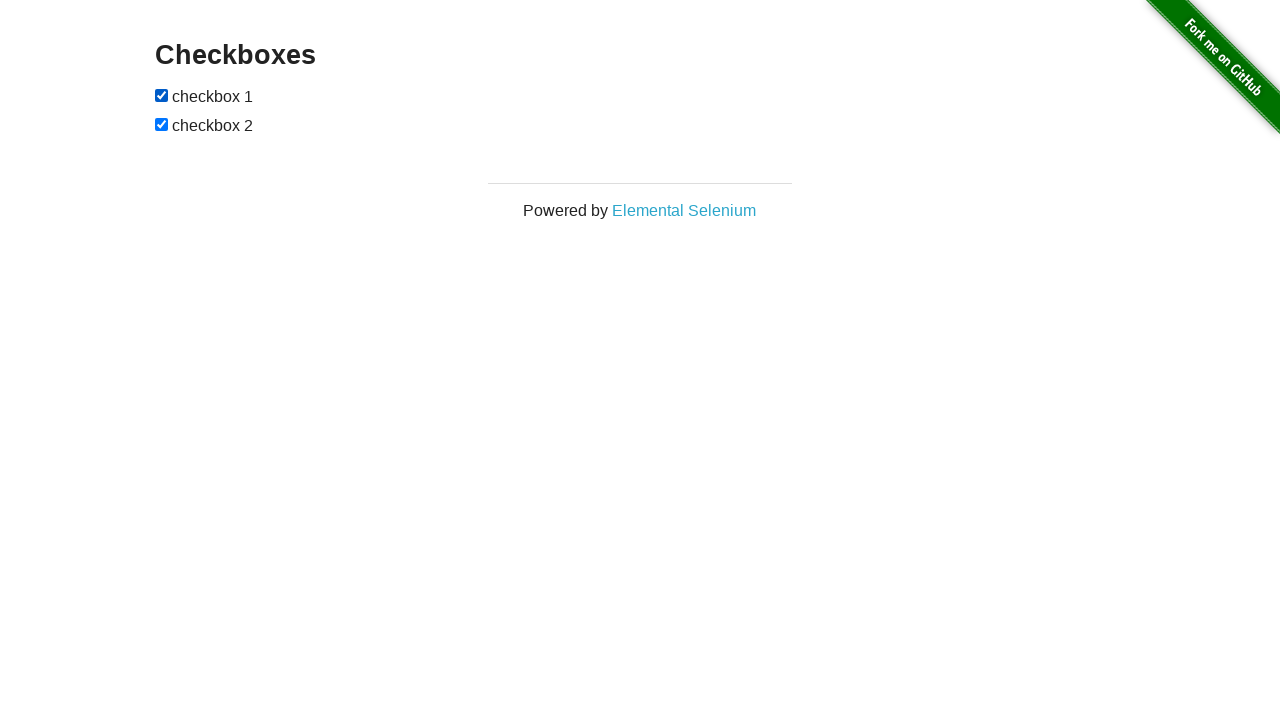

Clicked second checkbox at (162, 124) on xpath=//form[@id='checkboxes']/input[2]
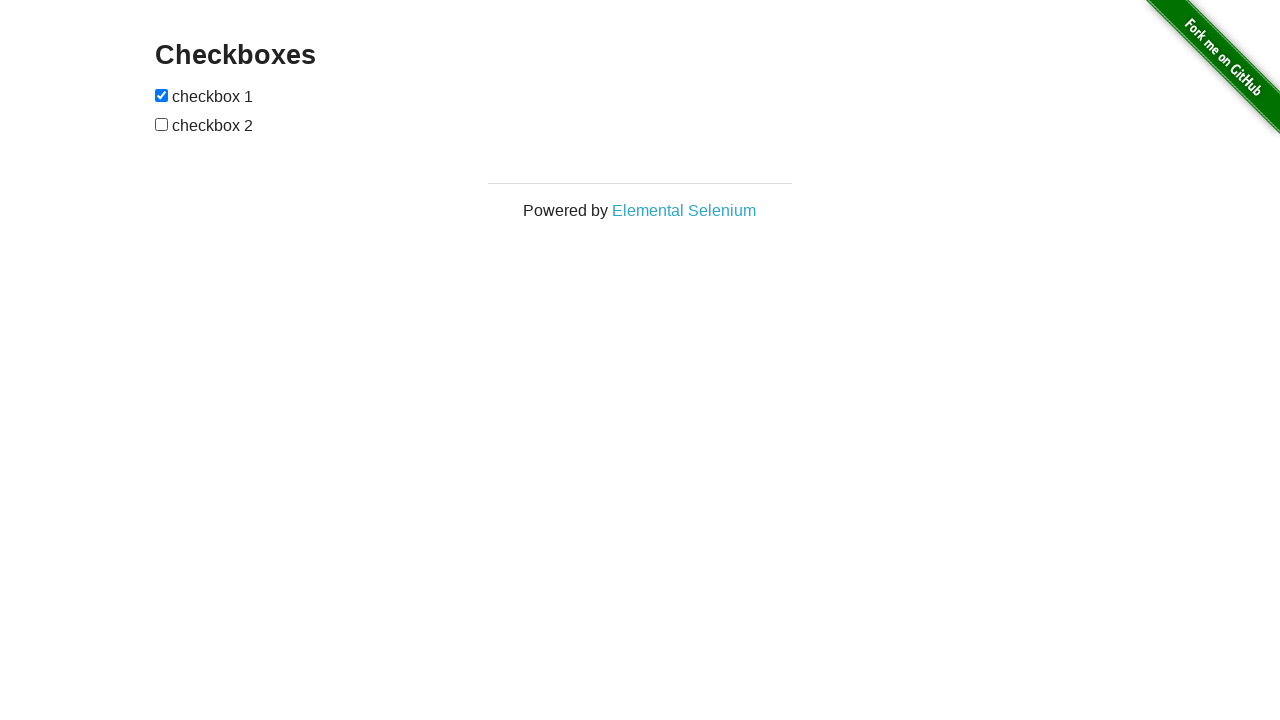

Clicked second checkbox again to uncheck it at (162, 124) on xpath=//form[@id='checkboxes']/input[2]
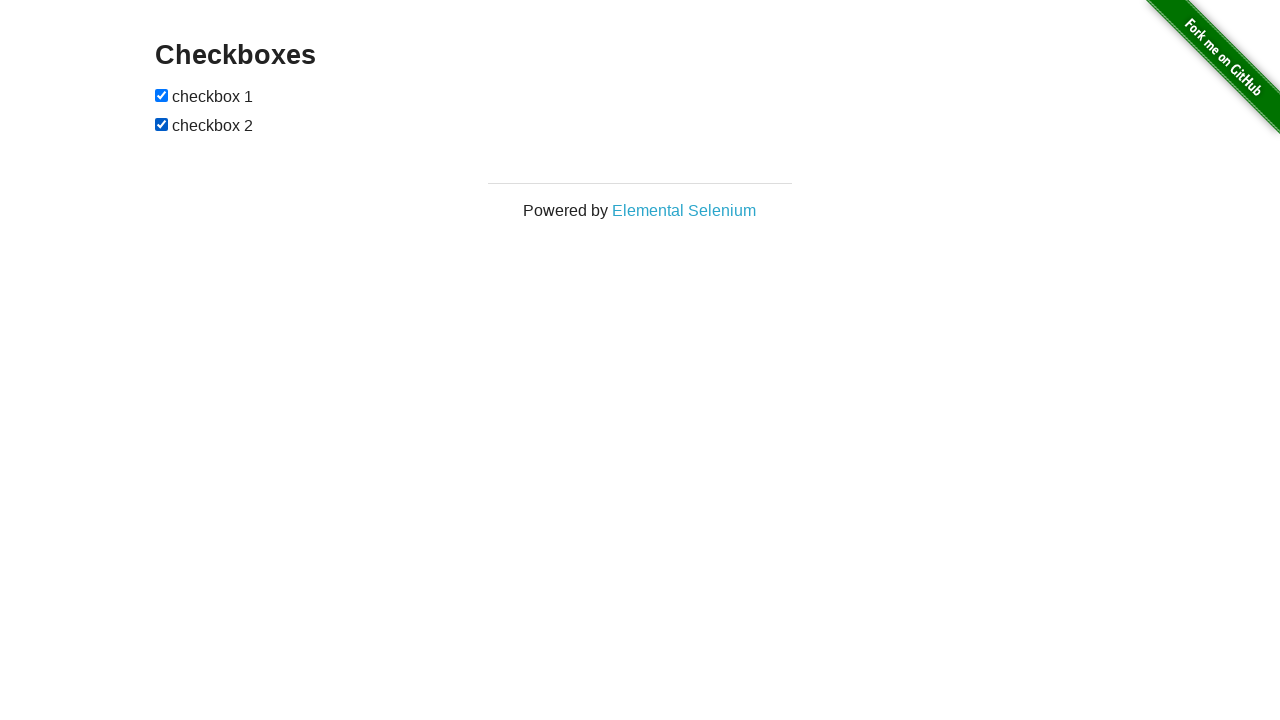

Navigated to dropdown page
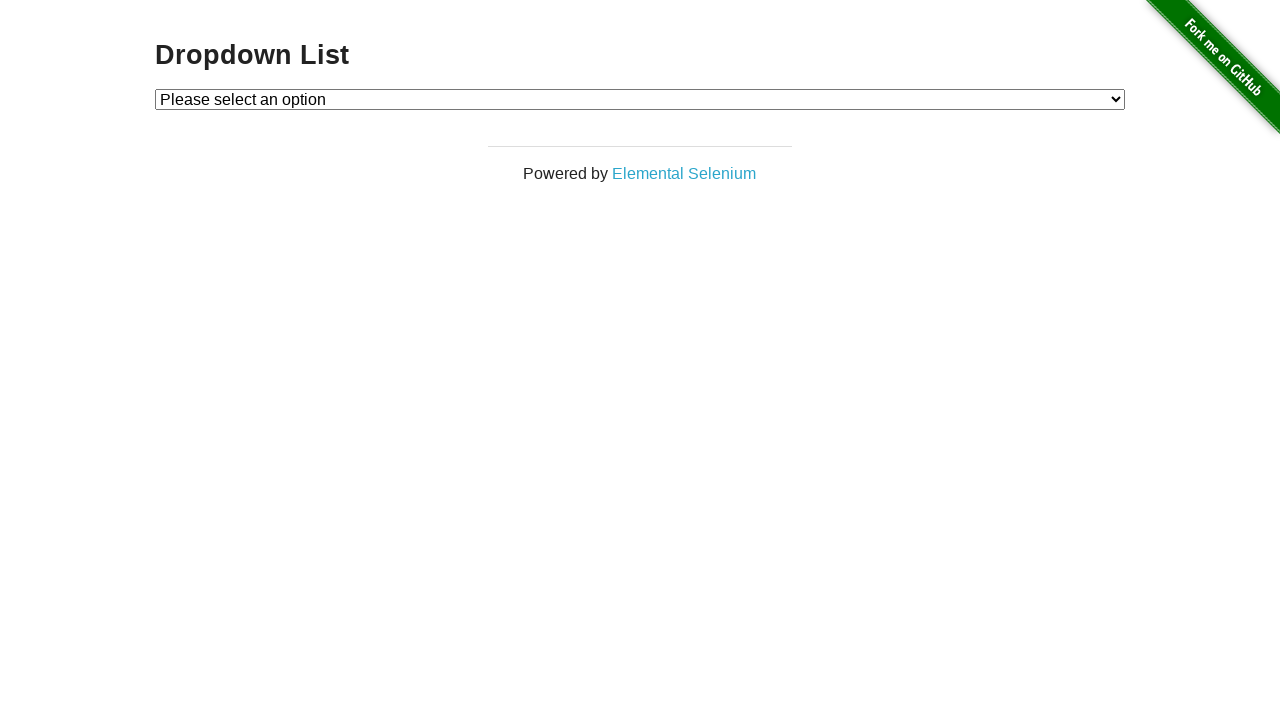

Selected option at index 2 from dropdown menu on #dropdown
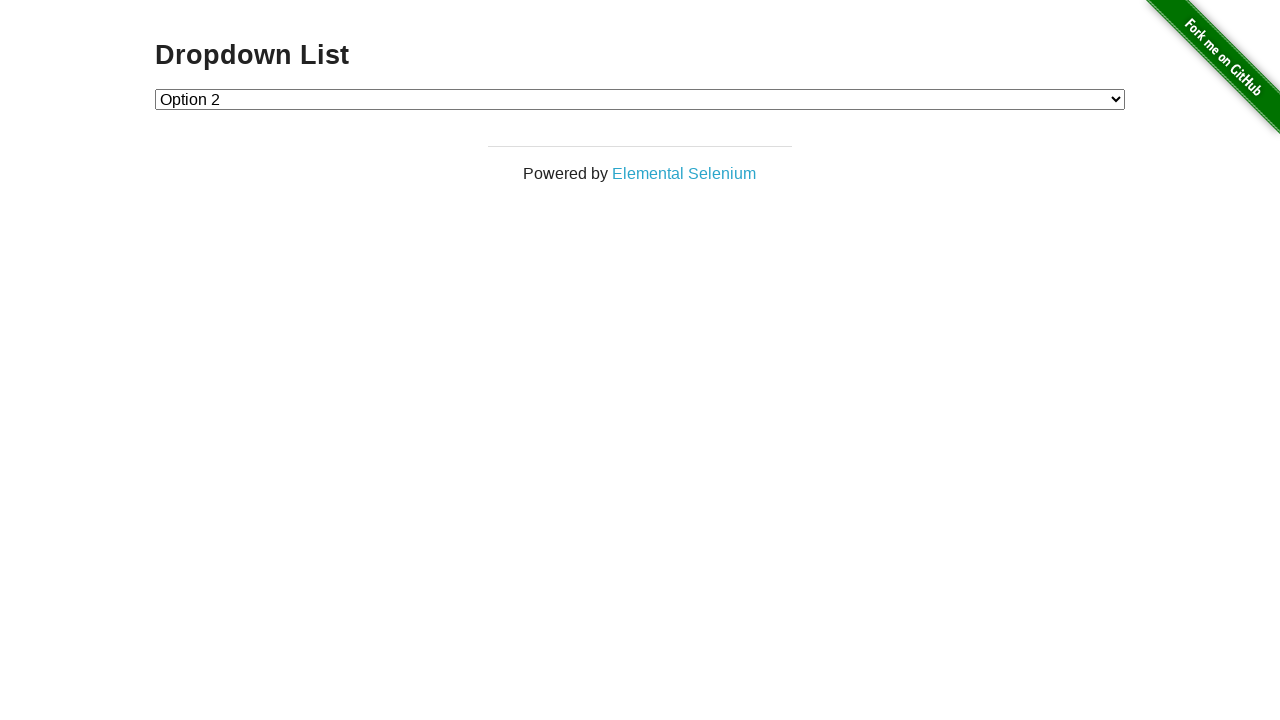

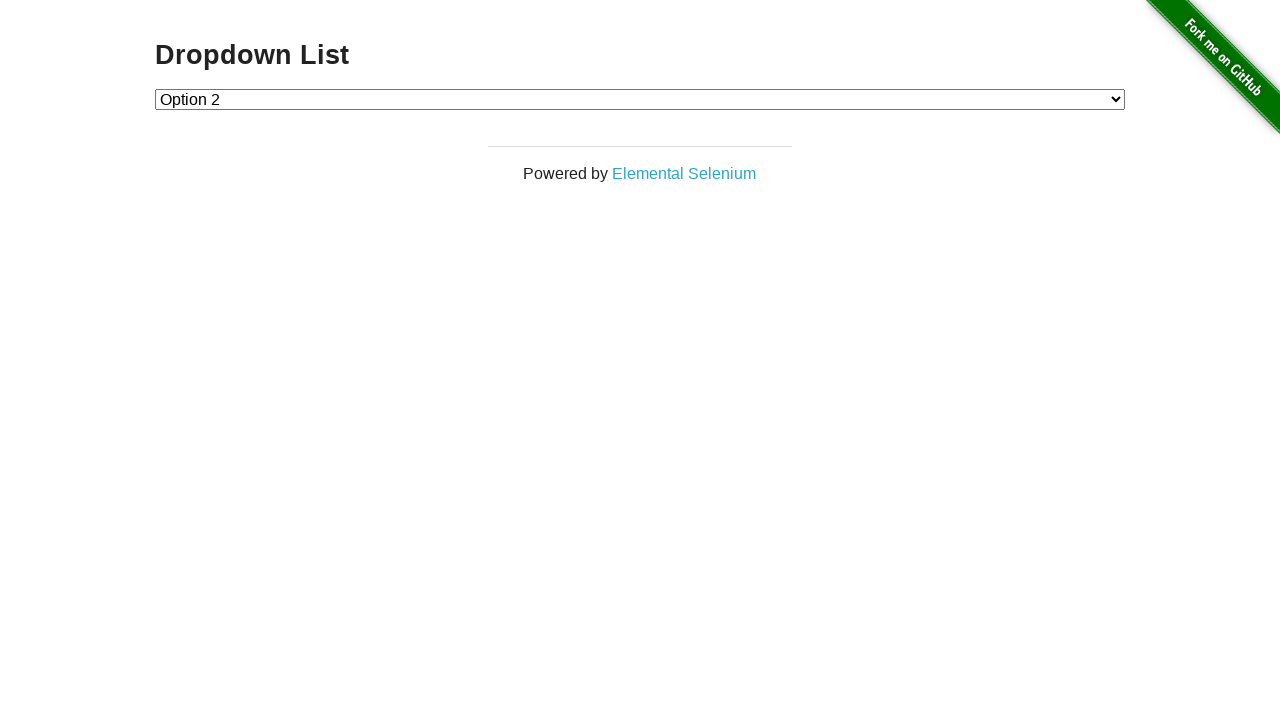